Tests form validation with numeric input

Starting URL: http://testingchallenges.thetestingmap.org/index.php

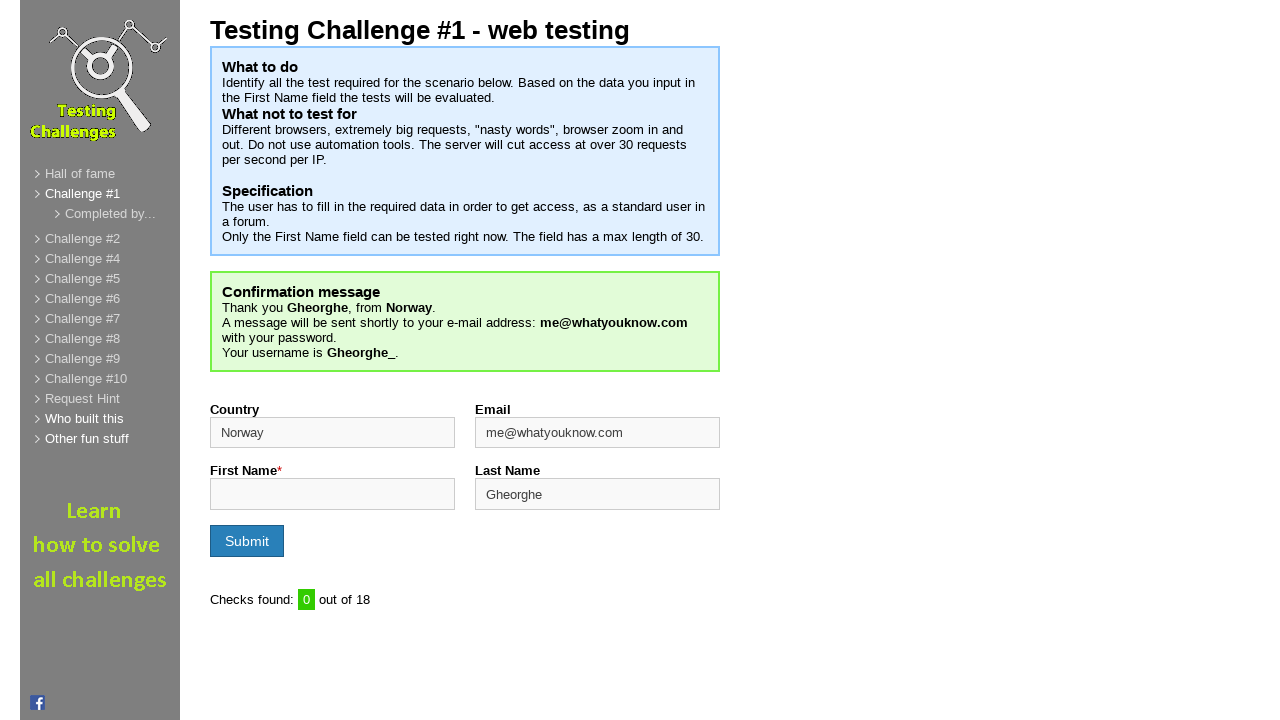

Filled first name field with numeric value '1' on input#firstname
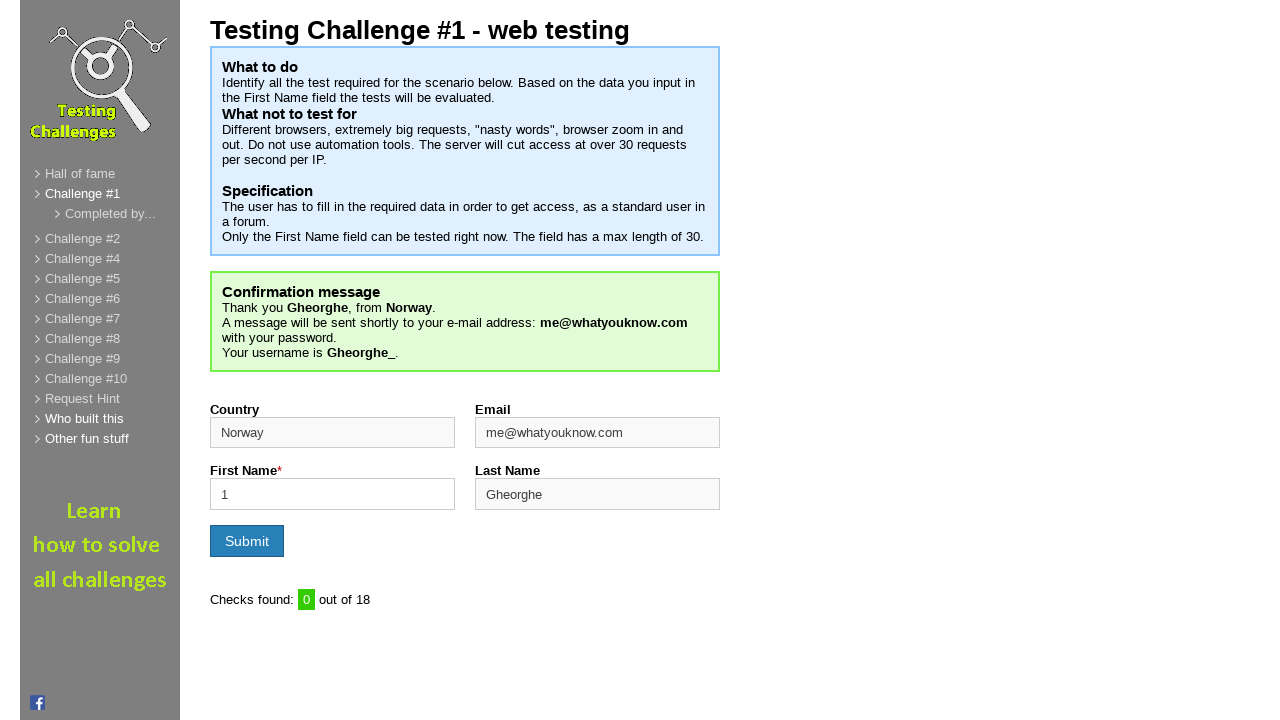

Clicked submit button to submit form with invalid numeric input at (247, 541) on input[type='submit']
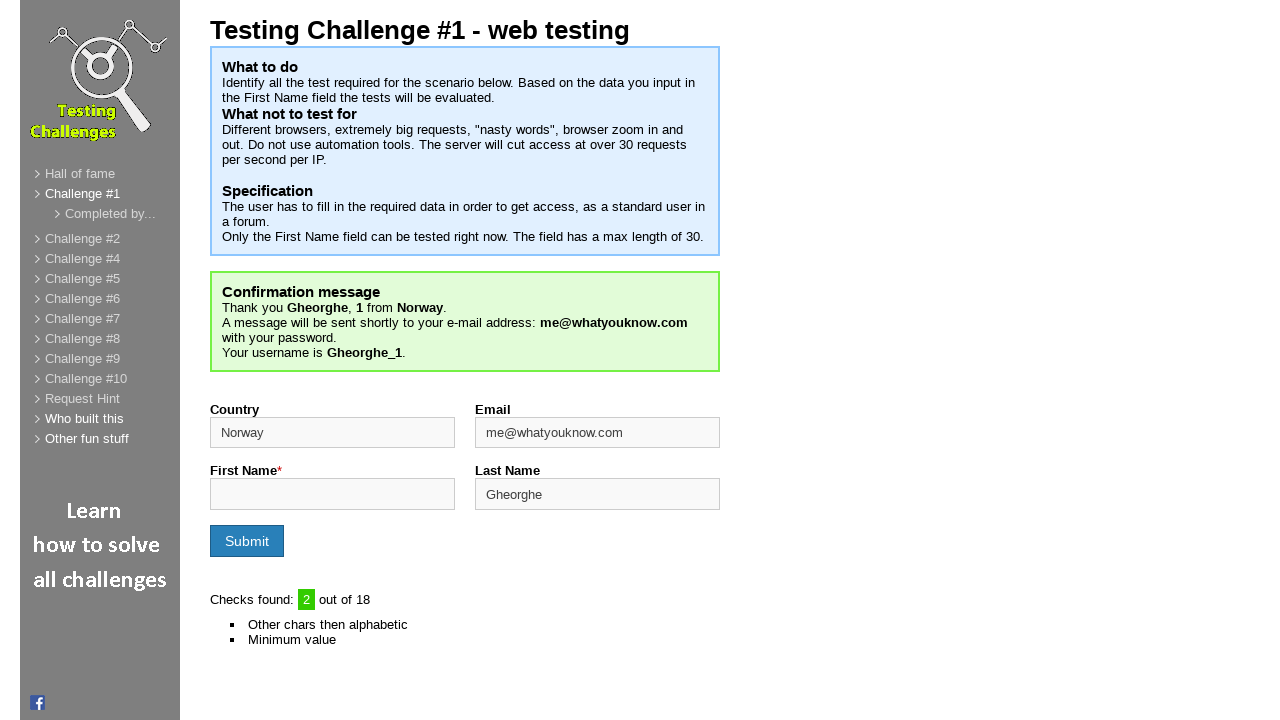

Form validation counter element loaded
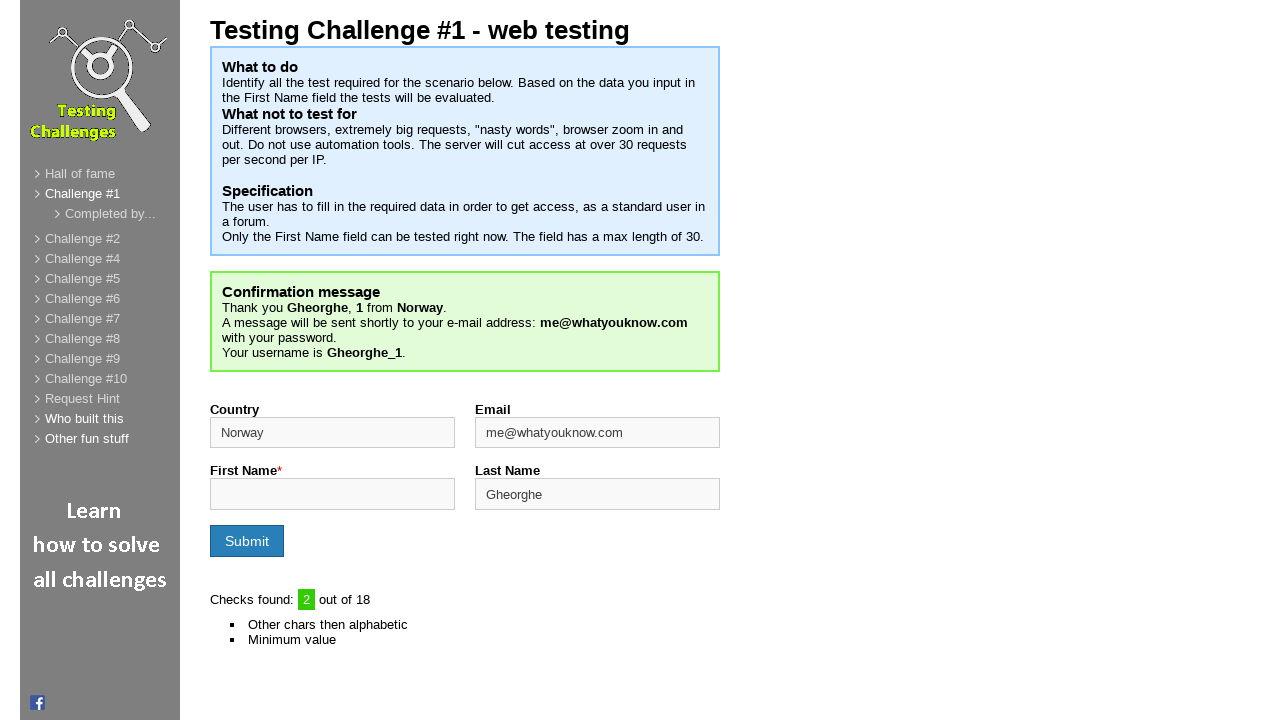

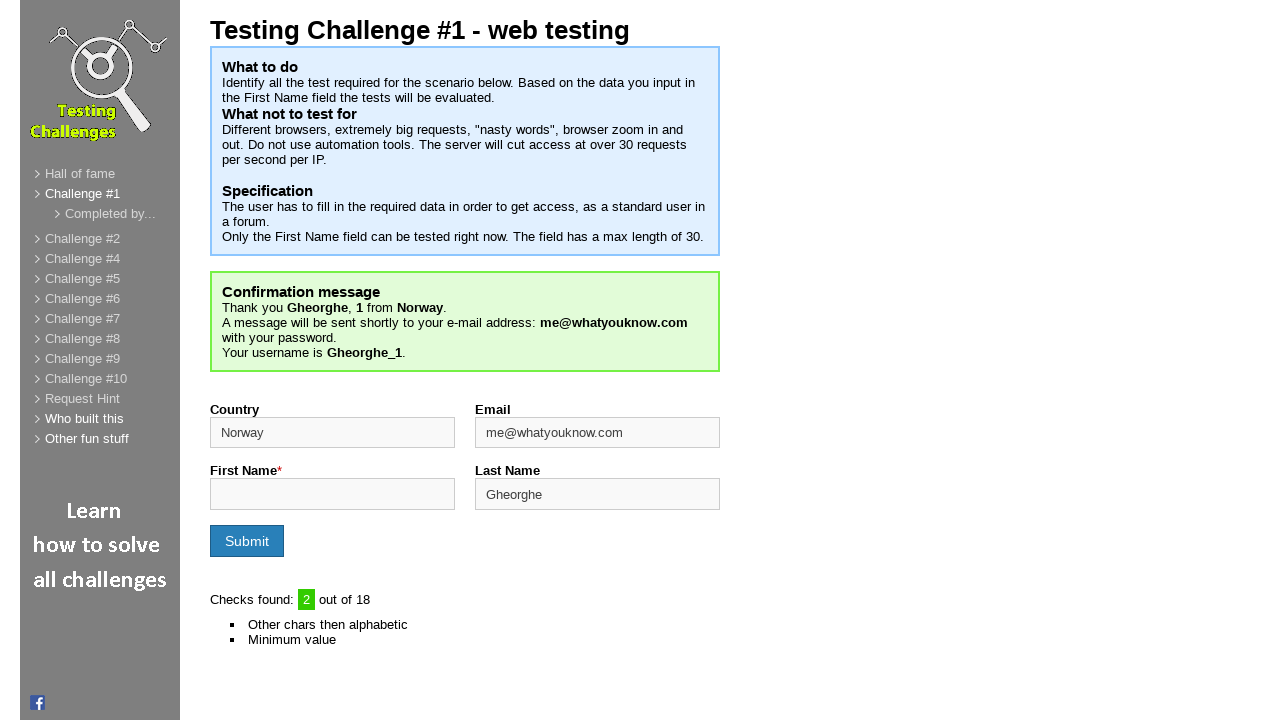